Tests JavaScript prompt box functionality by clicking a button to trigger a prompt dialog, entering text into it, and accepting the prompt.

Starting URL: https://www.hyrtutorials.com/p/alertsdemo.html

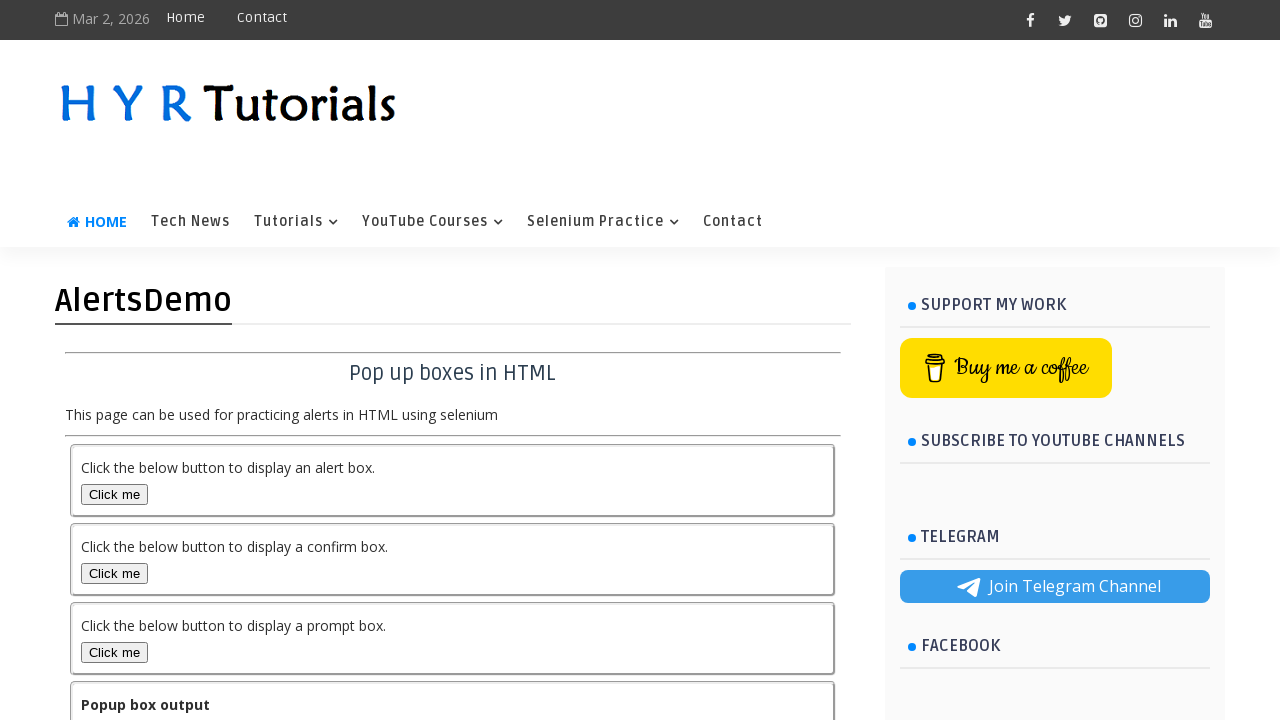

Waited for page to load (domcontentloaded state)
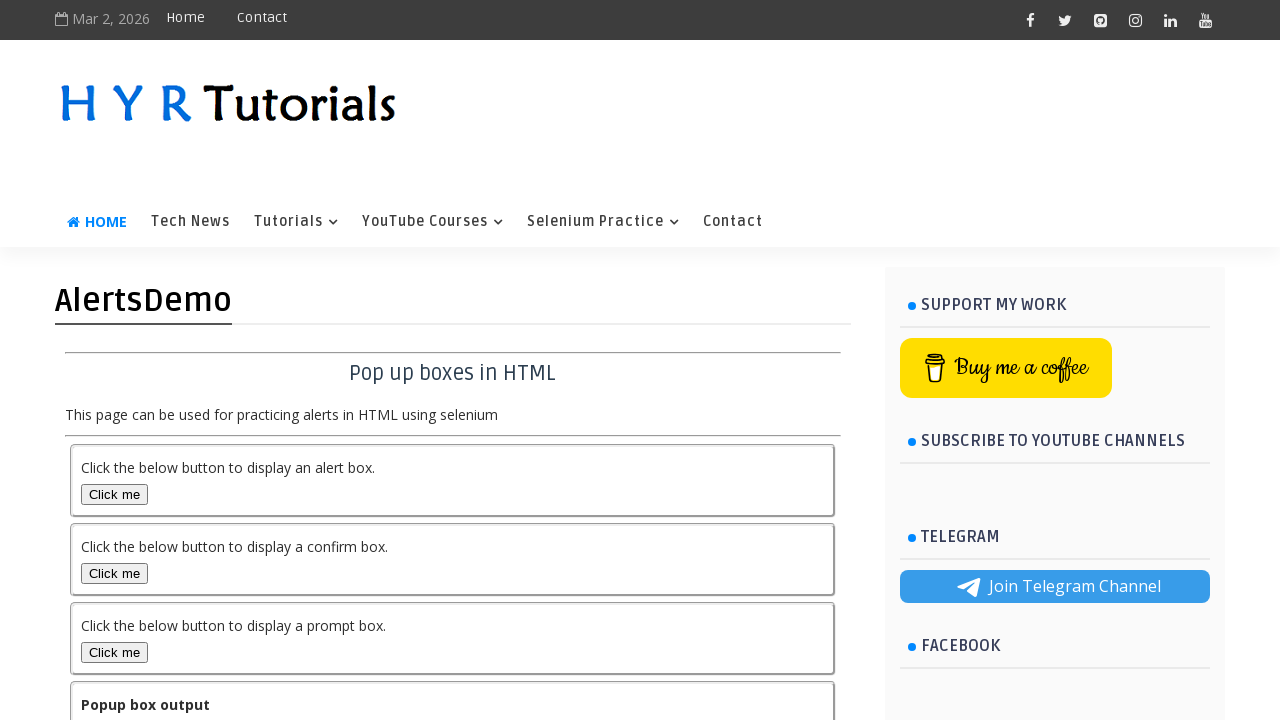

Set up dialog handler to accept prompt with text 'it is good'
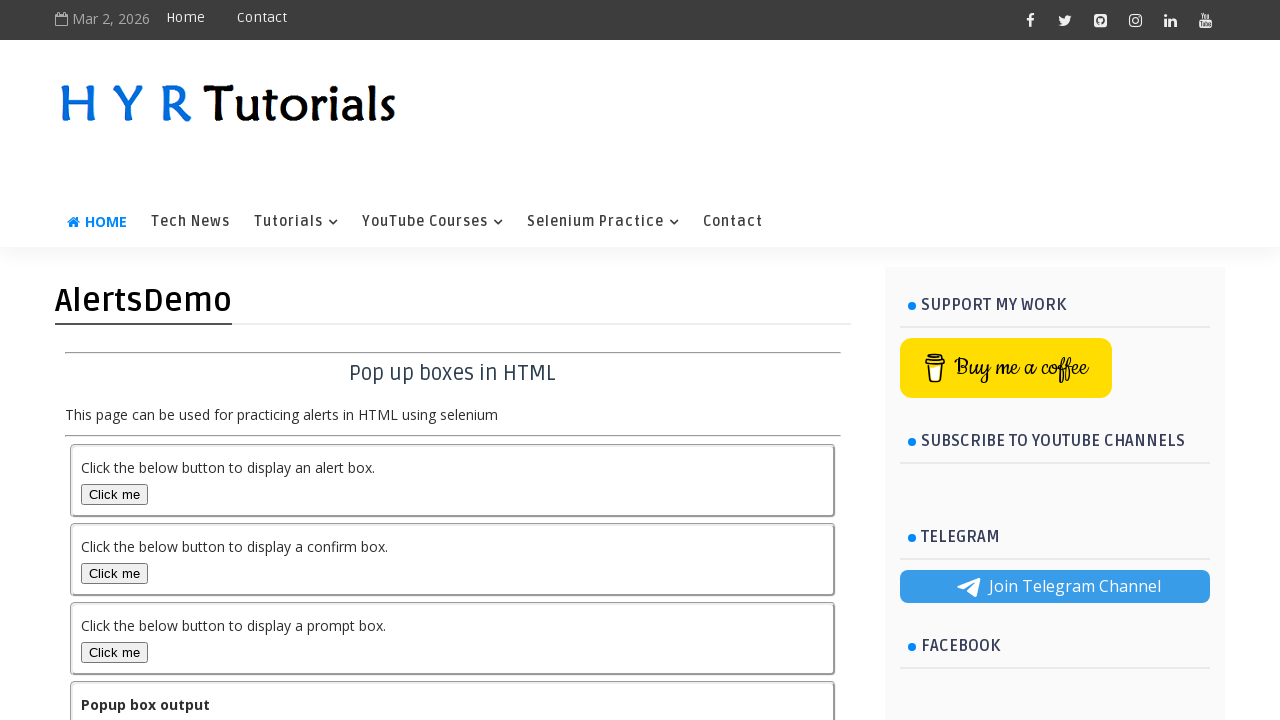

Clicked the prompt box button to trigger the prompt dialog at (114, 652) on #promptBox
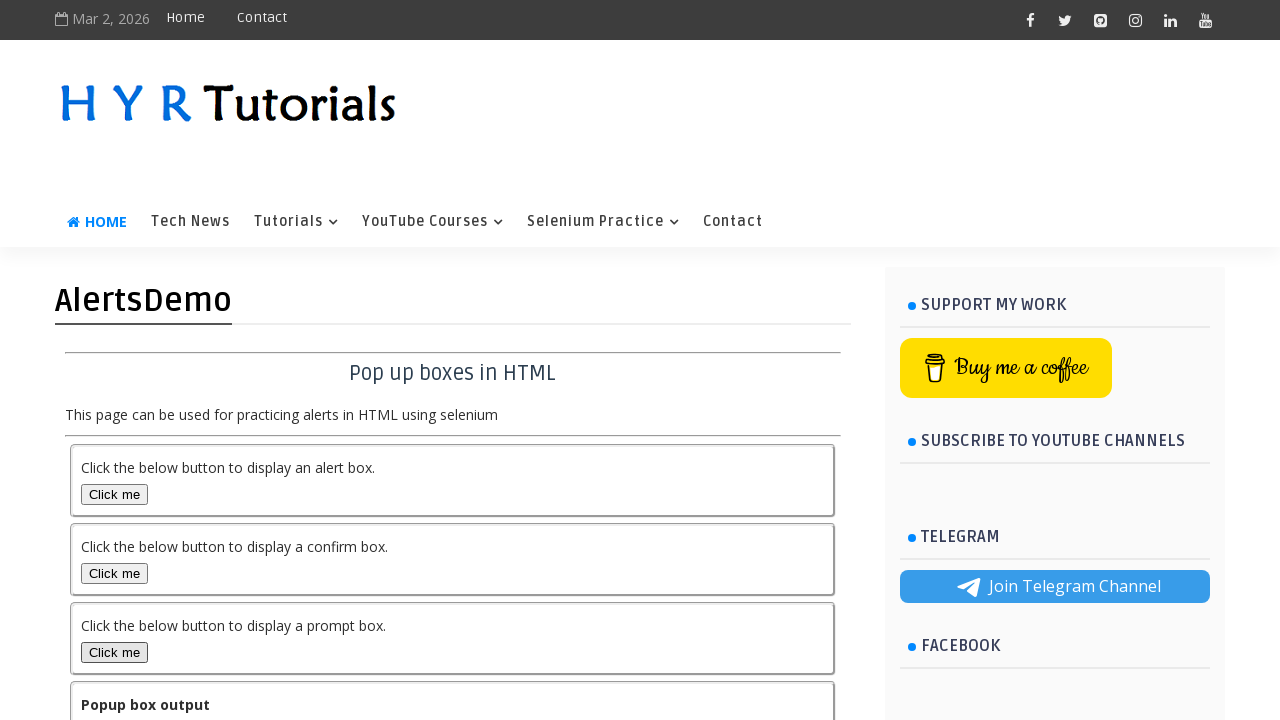

Verified prompt was accepted - output message appeared
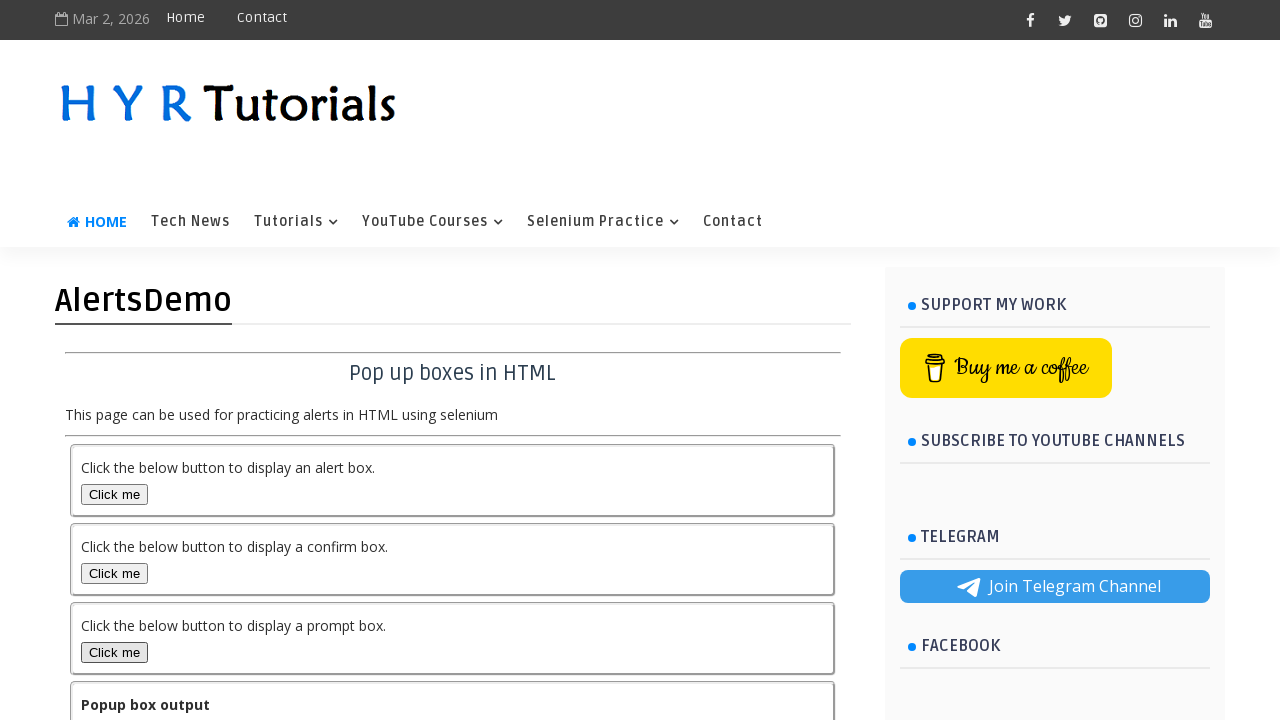

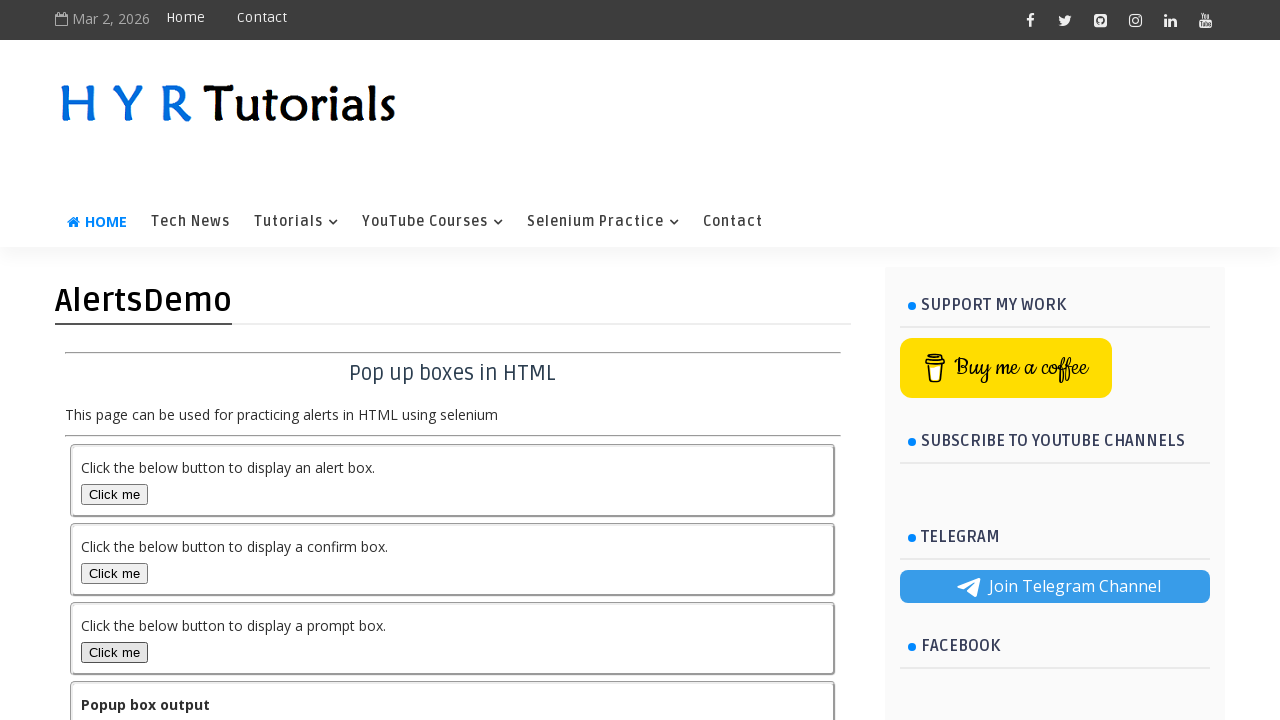